Tests the dynamic controls page by verifying a textbox is initially disabled, clicking the Enable button, waiting for it to become enabled, and verifying the success message and enabled state.

Starting URL: https://the-internet.herokuapp.com/dynamic_controls

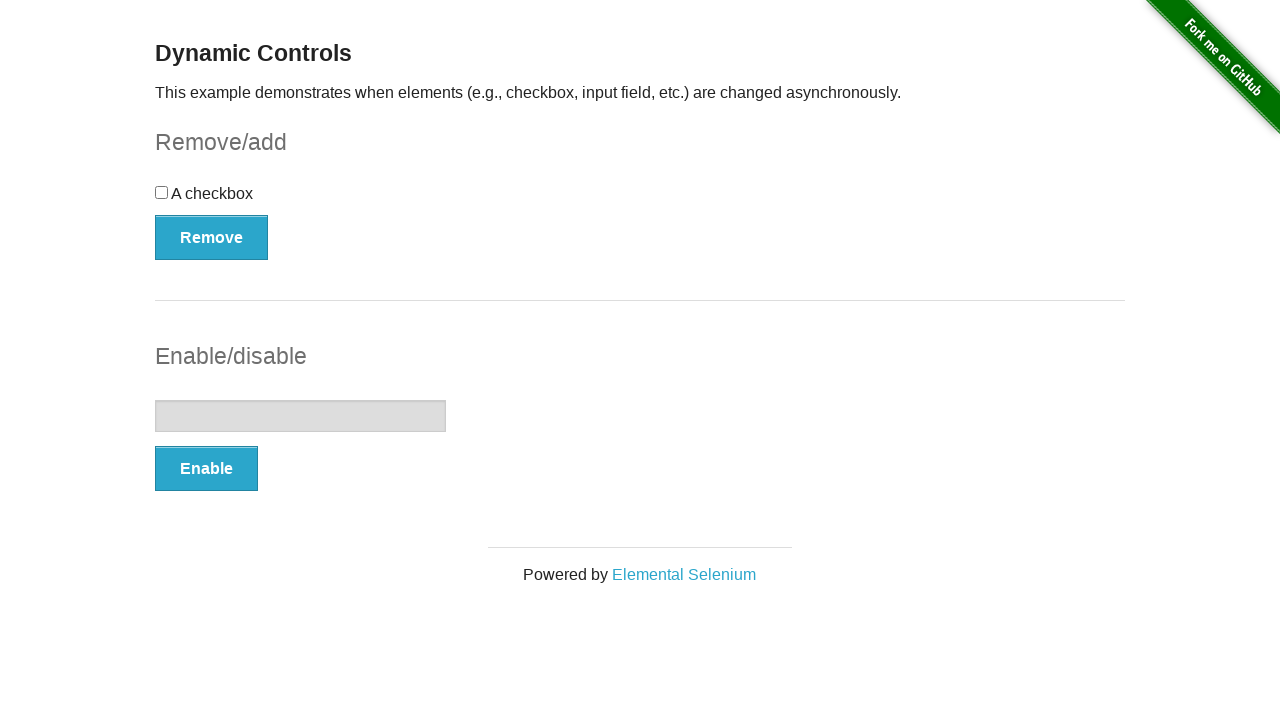

Located the textbox element
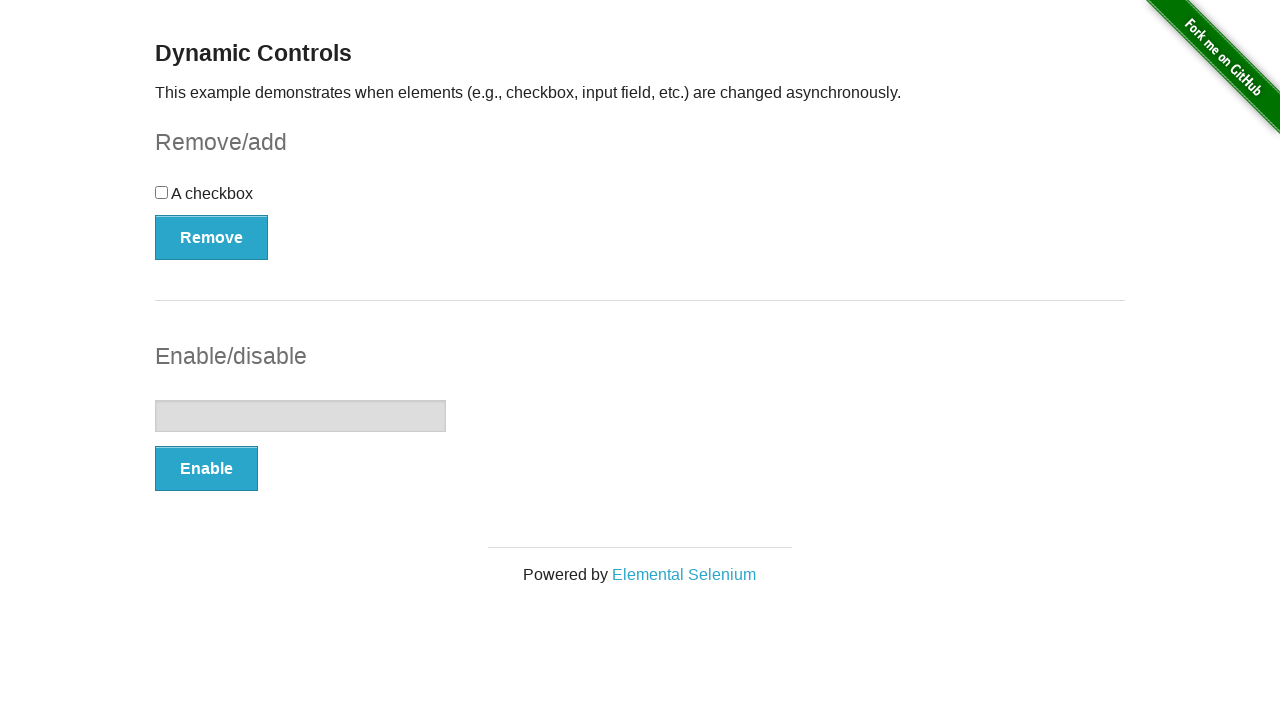

Verified textbox is initially disabled
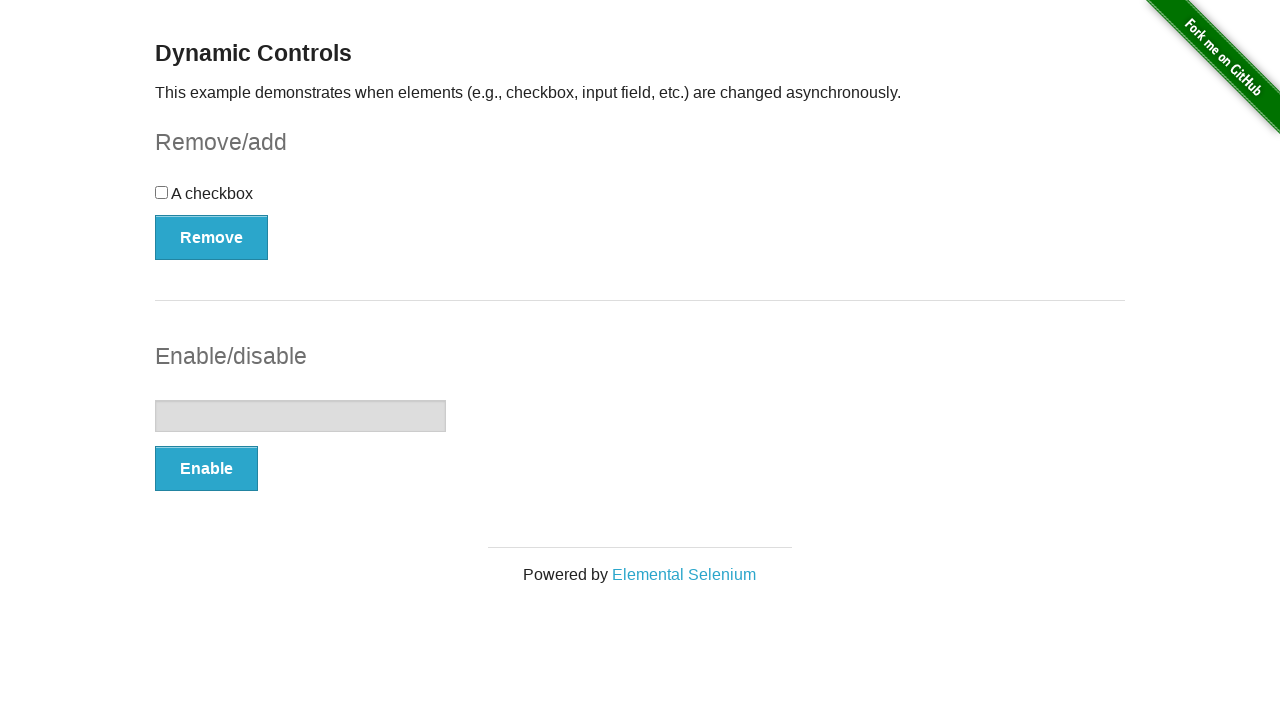

Clicked the Enable button at (206, 469) on xpath=//button[text()='Enable']
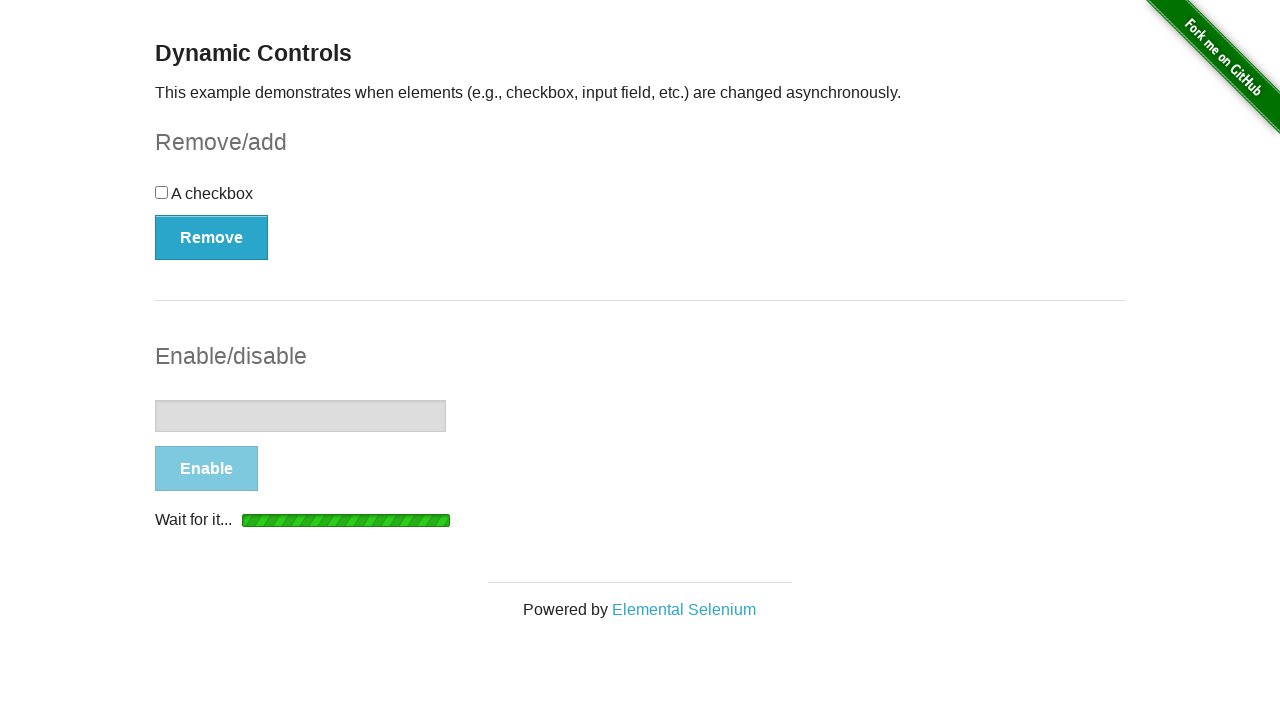

Waited for textbox to be attached to DOM
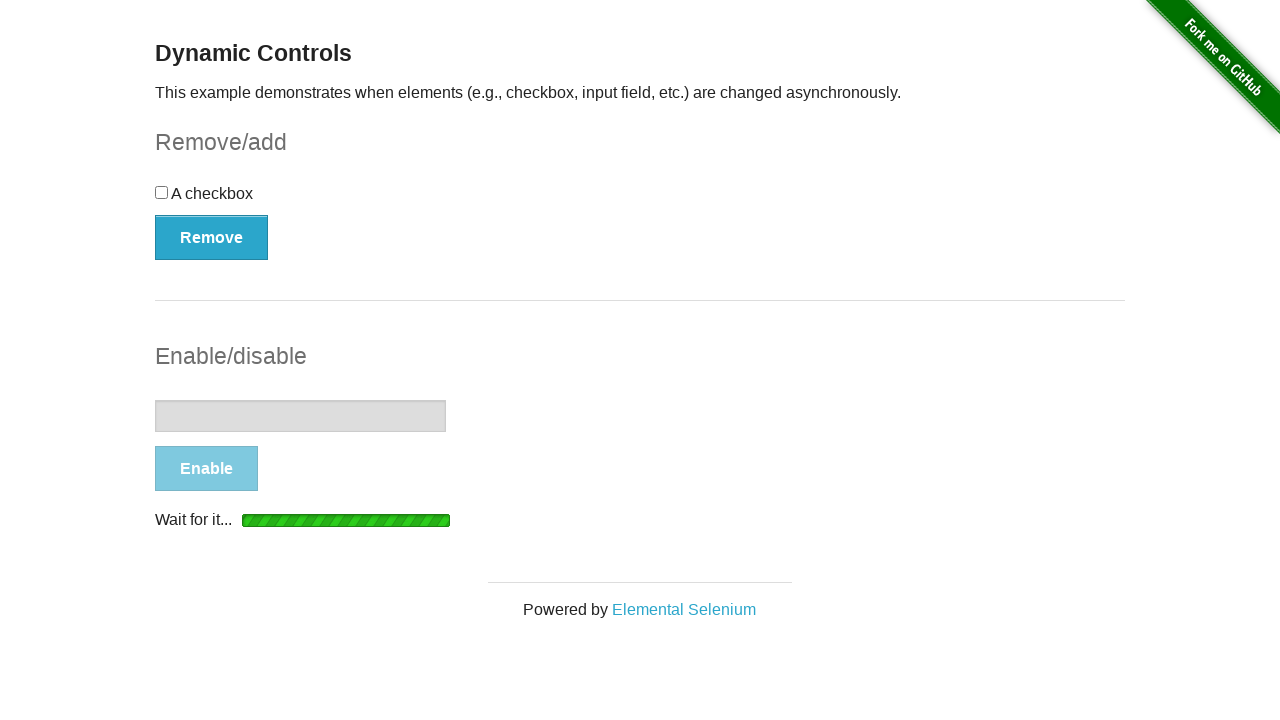

Waited for textbox to become enabled
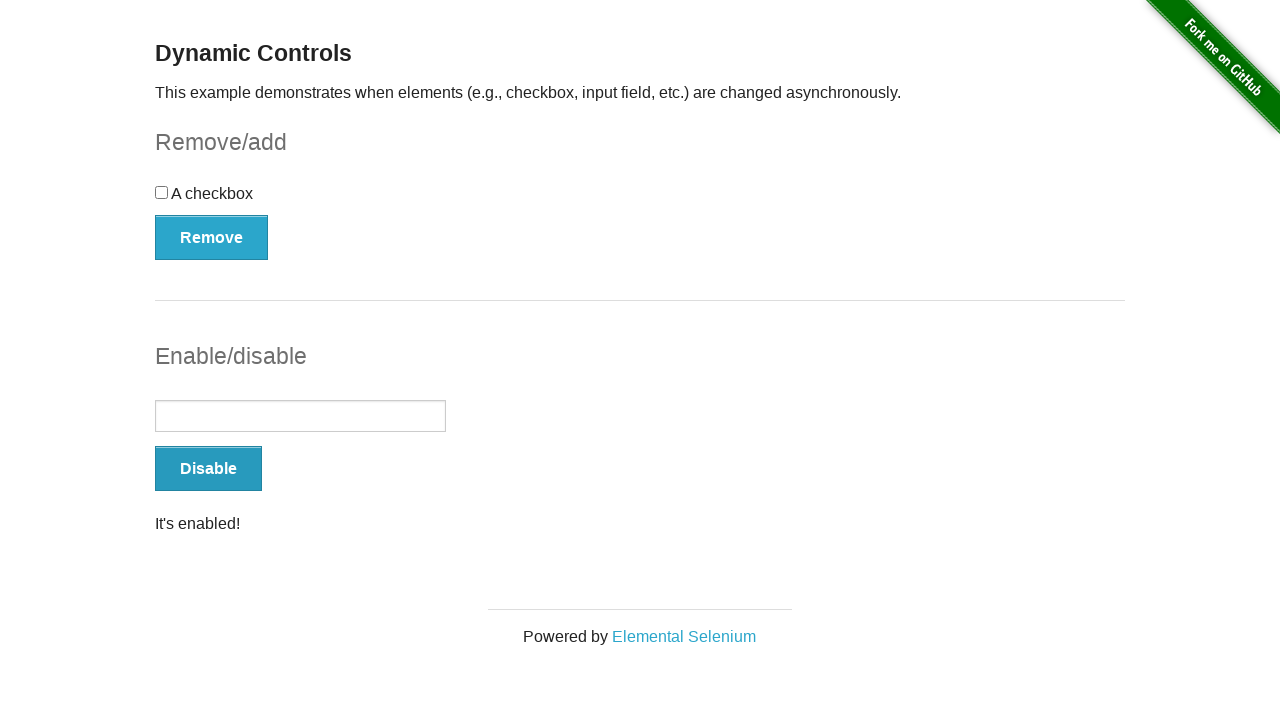

Located the success message element
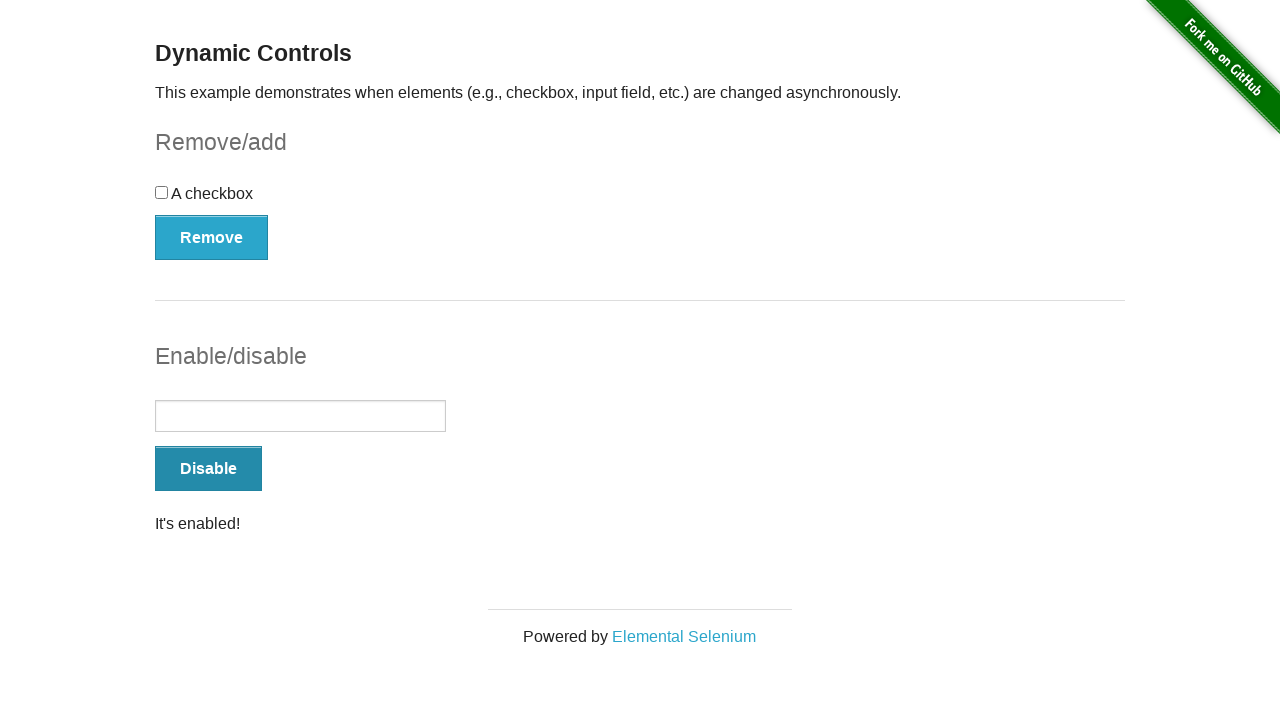

Verified 'It's enabled!' message is visible
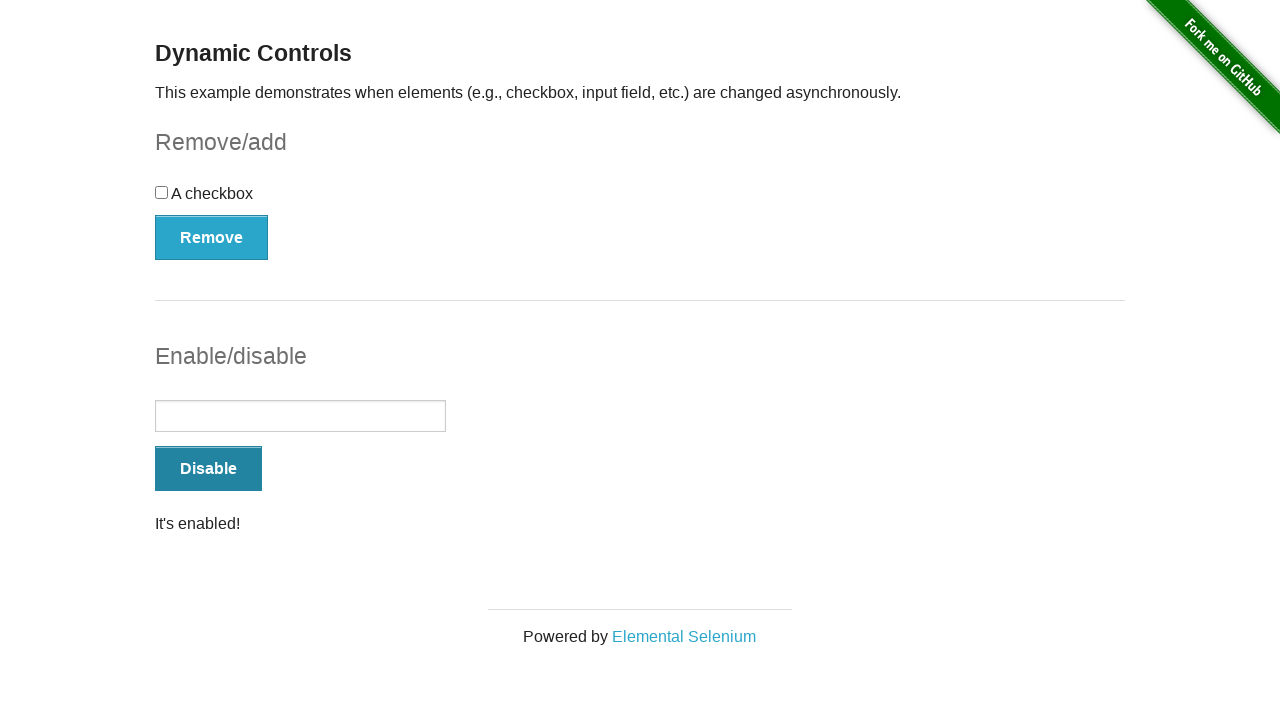

Verified textbox is now enabled
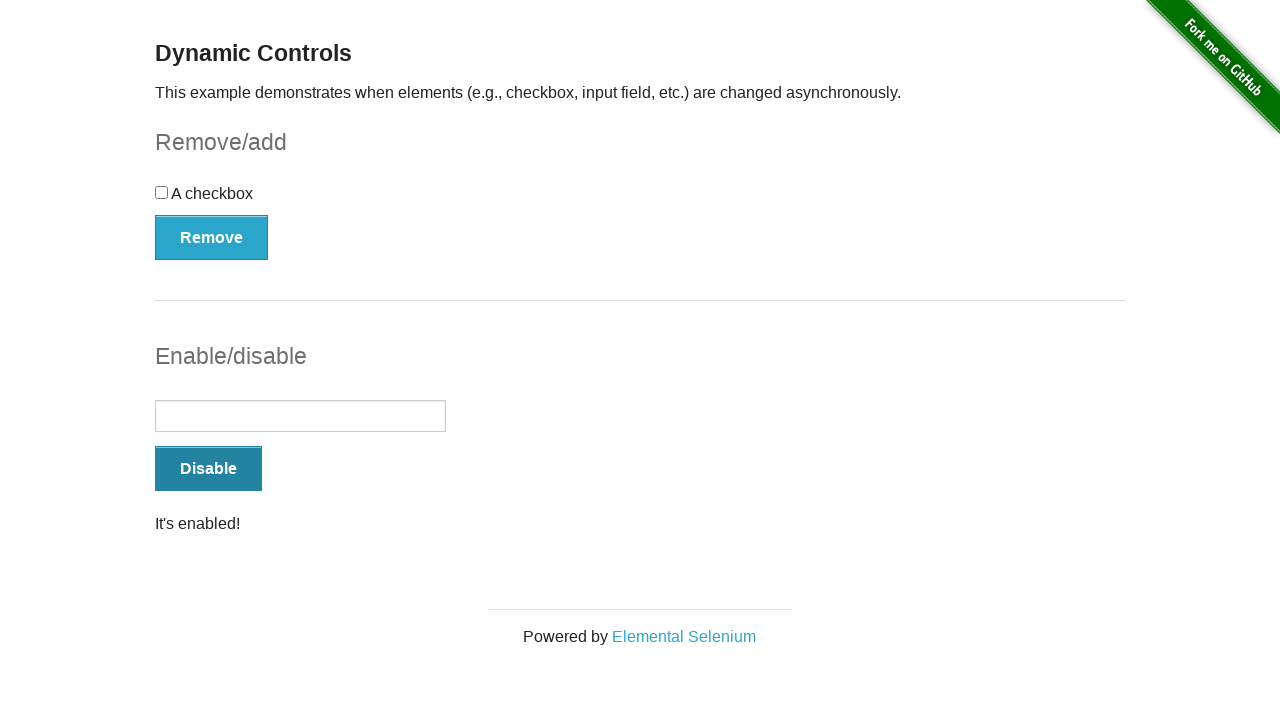

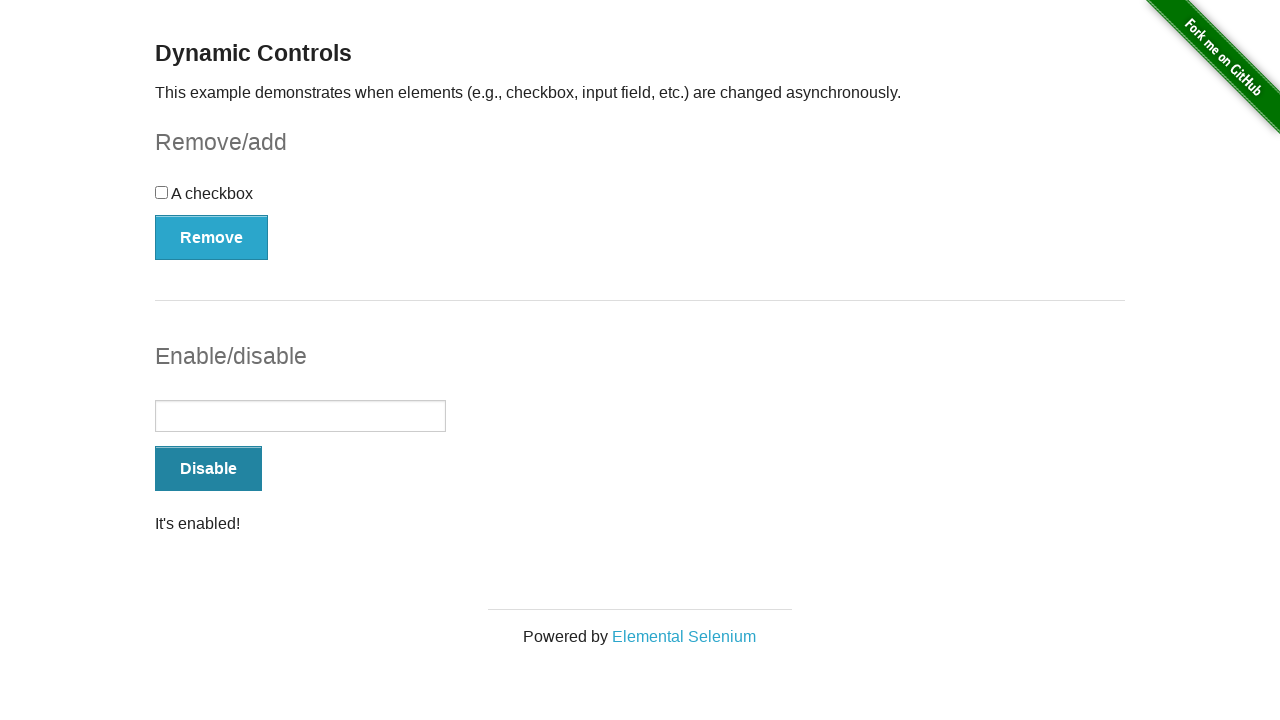